Tests that the Swag Labs page loads correctly by verifying the page title

Starting URL: https://www.saucedemo.com/v1/

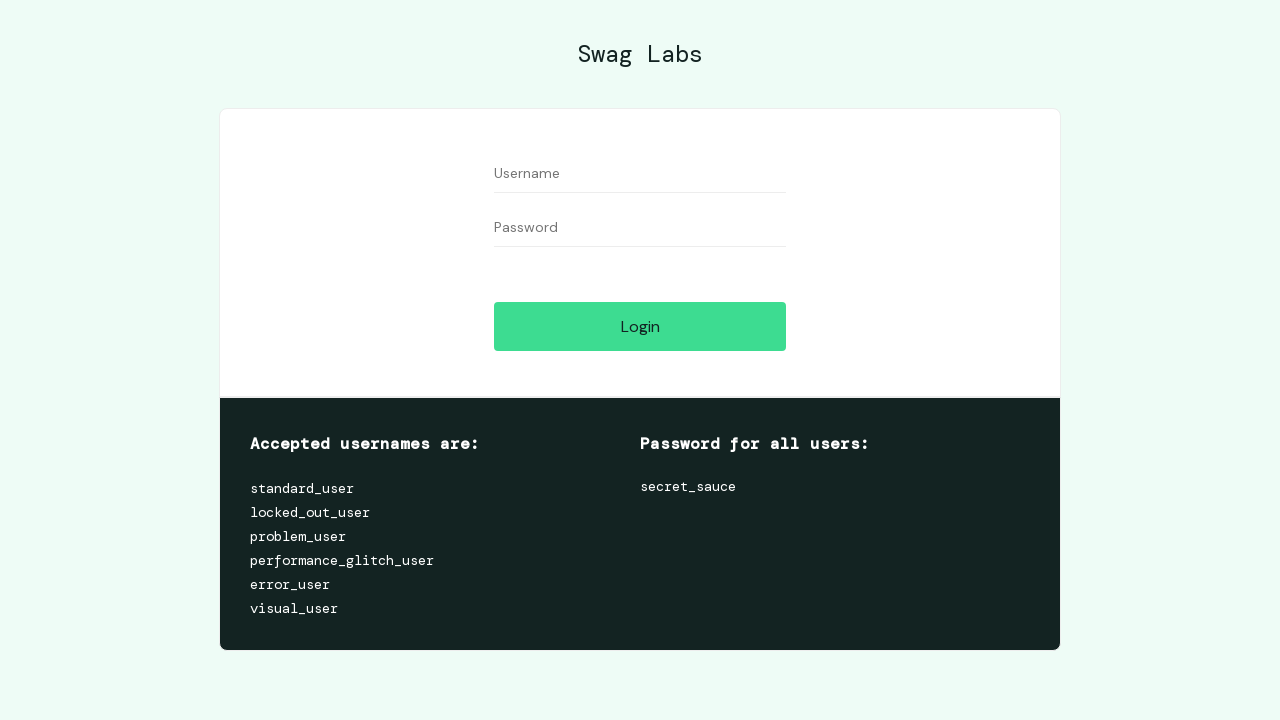

Navigated to Swag Labs homepage
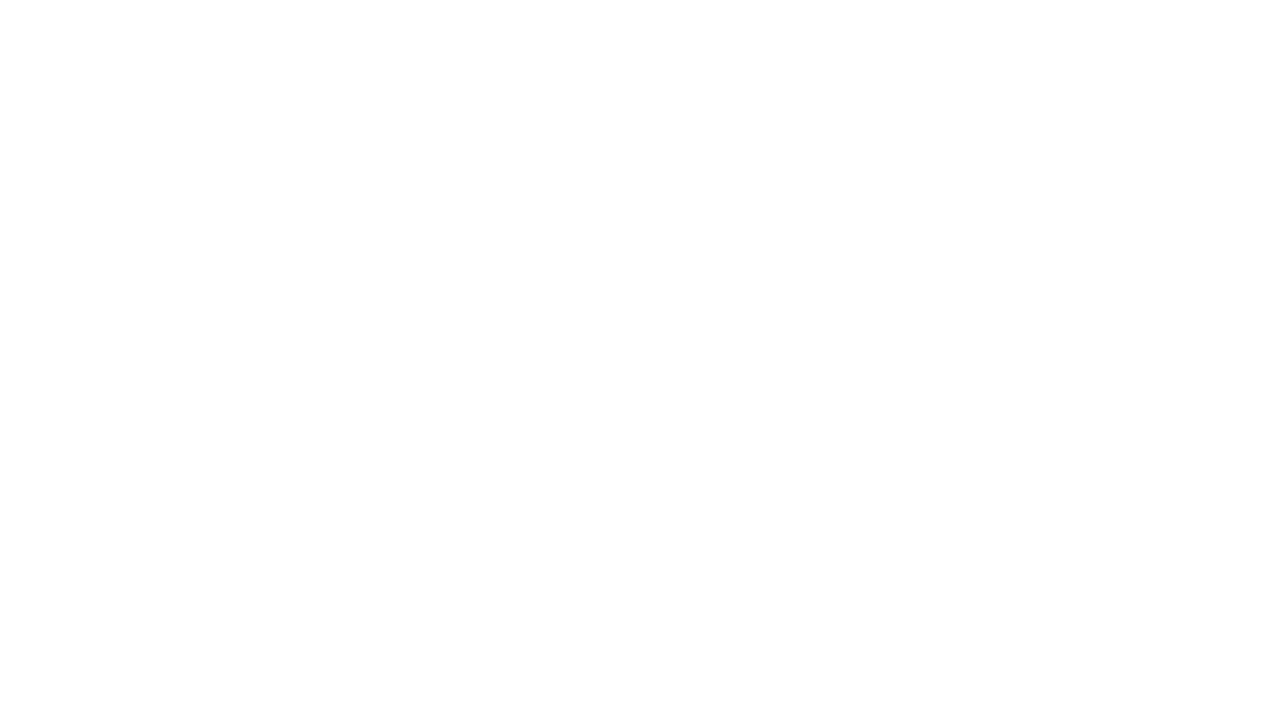

Verified page title is 'Swag Labs'
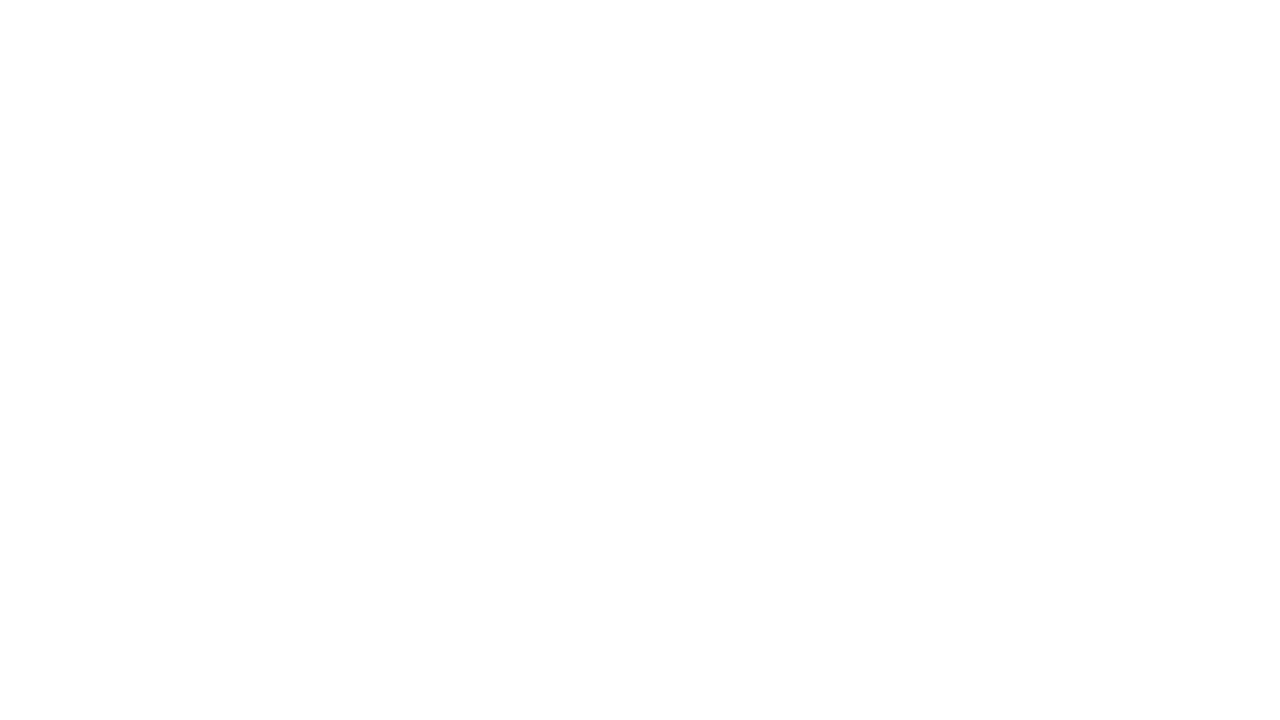

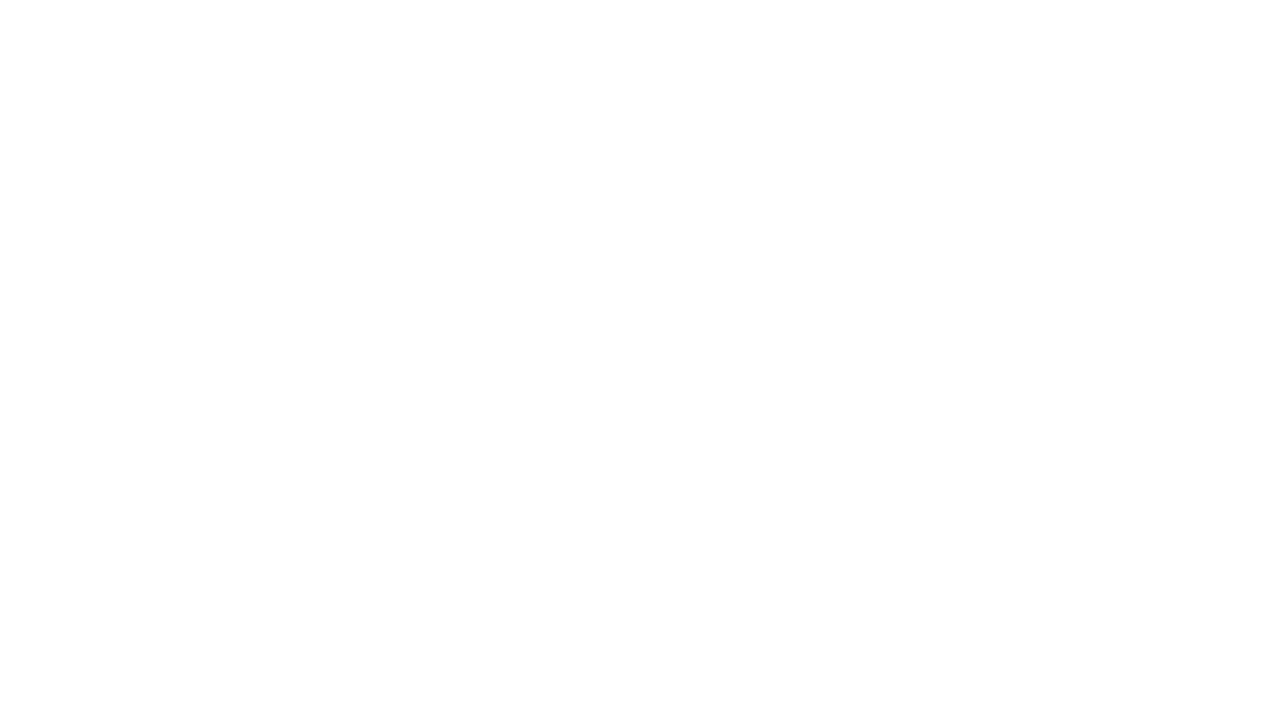